Tests that specific Finnish text content appears on multiple pages of the Frisör Saxé website, including contact info, address, and navigation text.

Starting URL: https://ntig-uppsala.github.io/Frisor-Saxe/index-fi.html

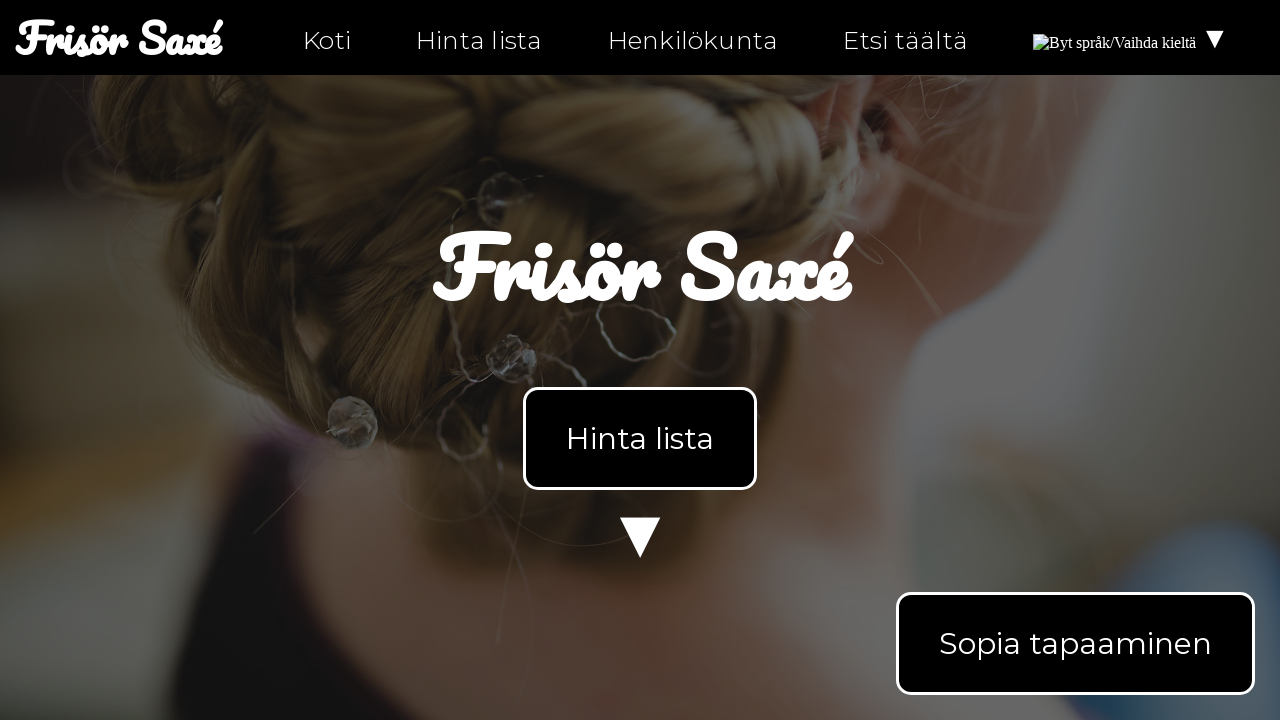

Waited for body element to load on index-fi.html
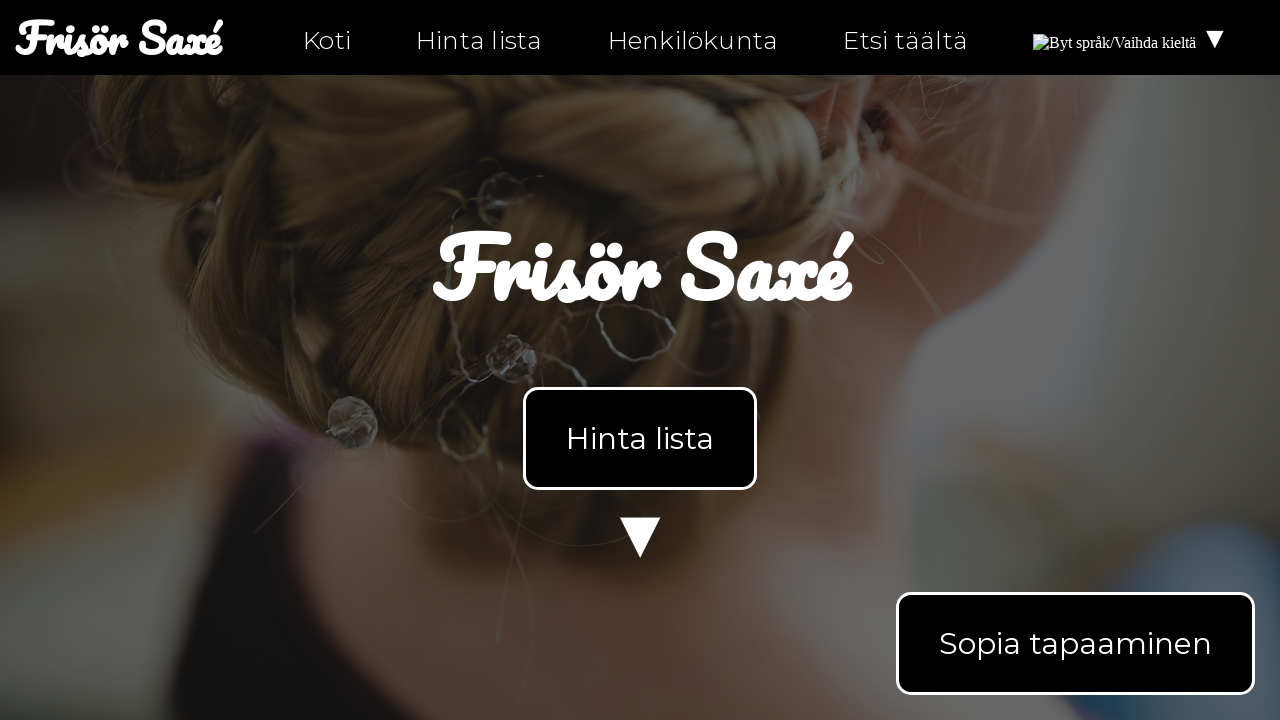

Retrieved body text content from index-fi.html
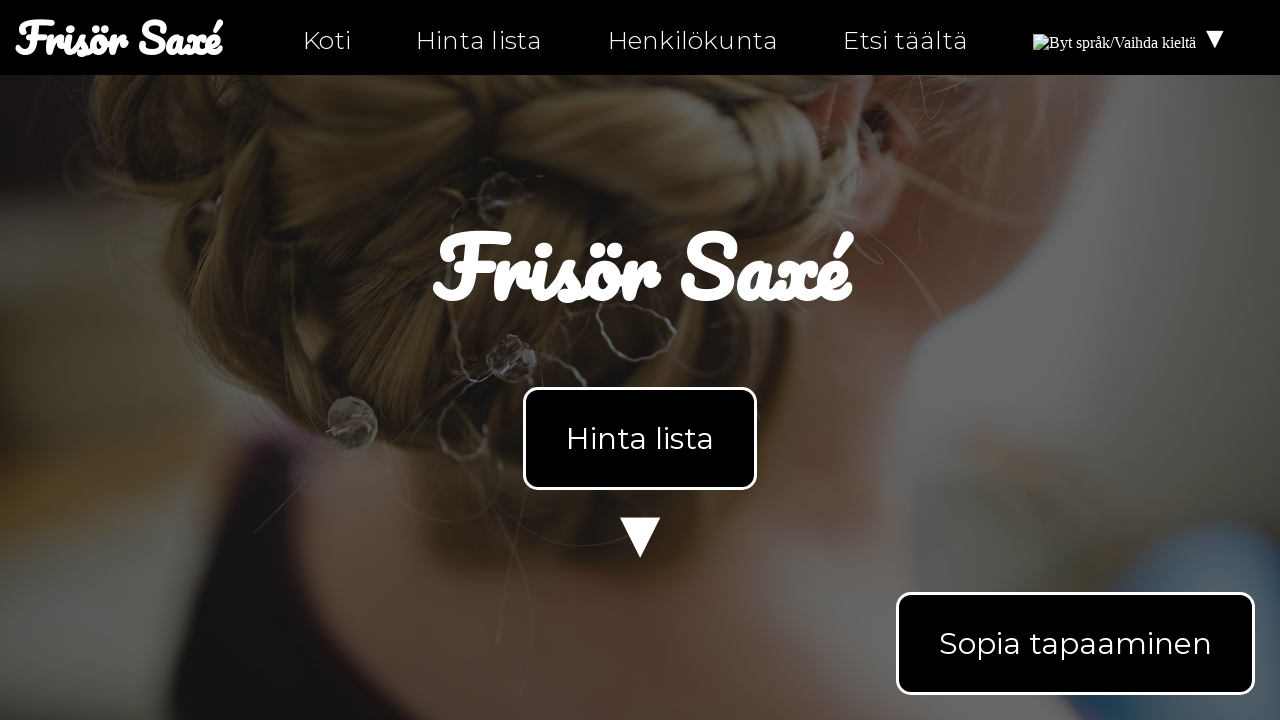

Verified 'Frisör Saxé' text found on page
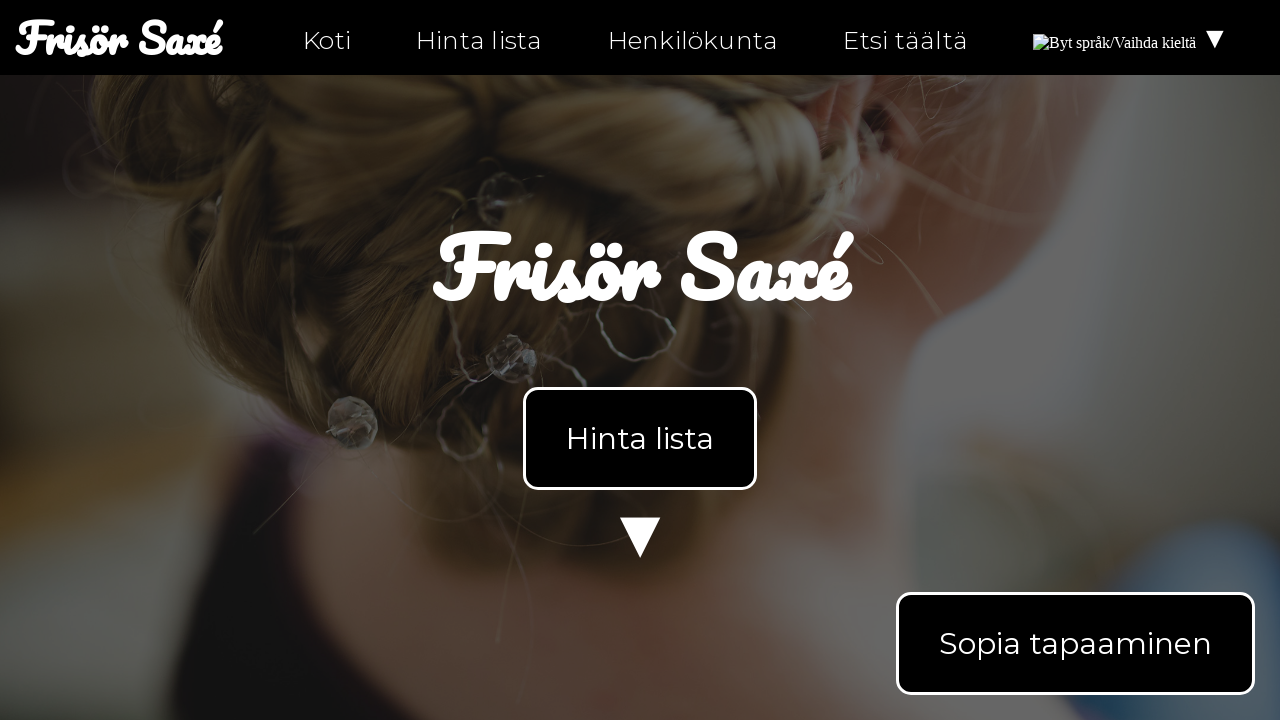

Verified 'Aukijat' (opening hours) text found on page
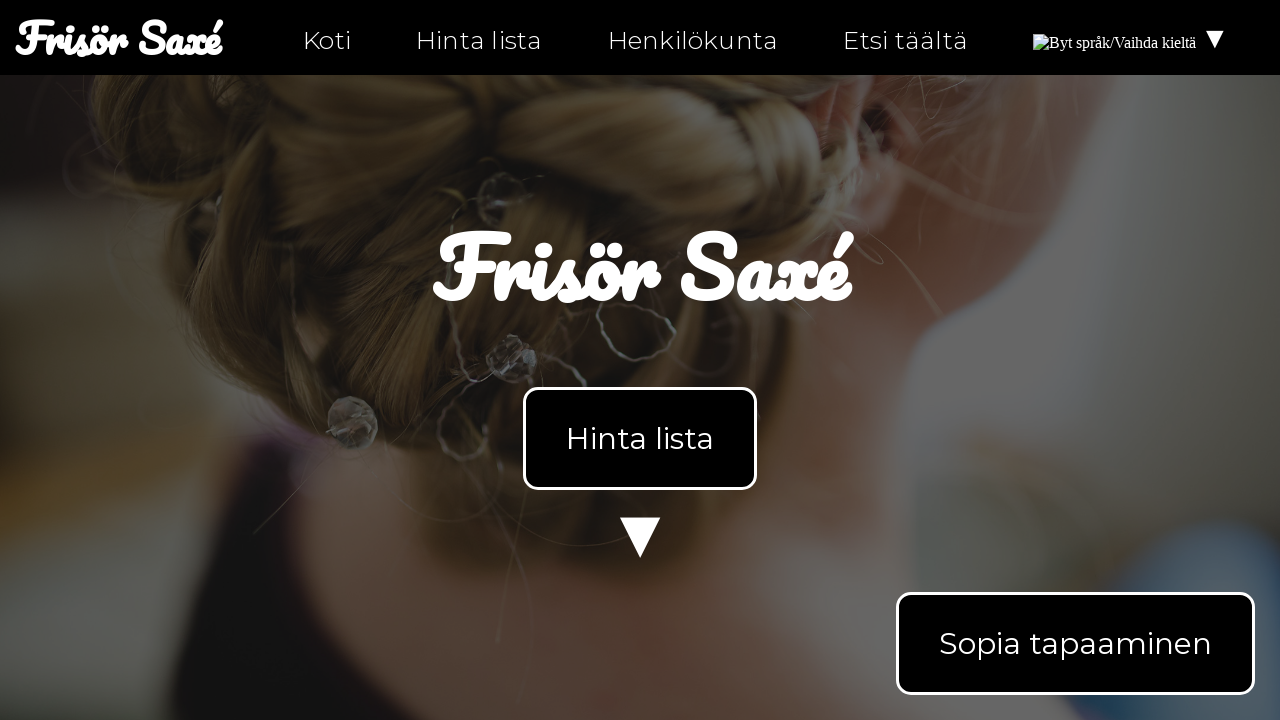

Verified phone number '0630-555-555' found on page
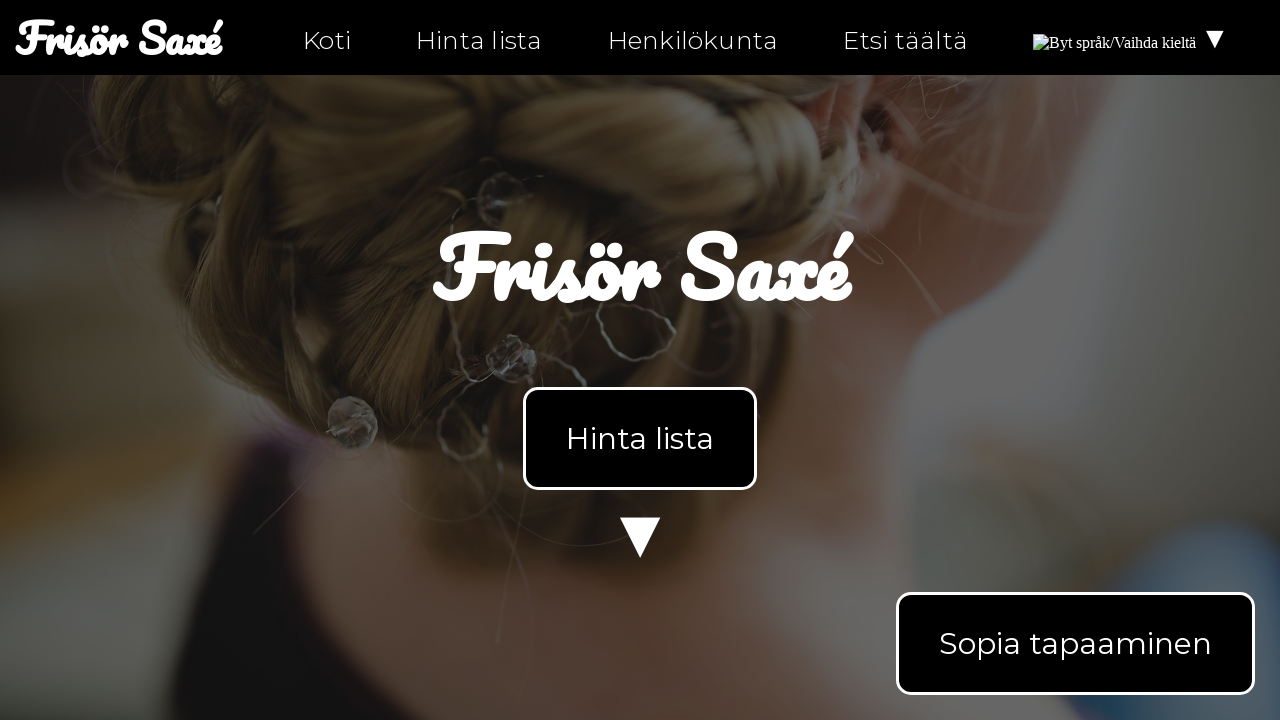

Navigated to personal-fi.html
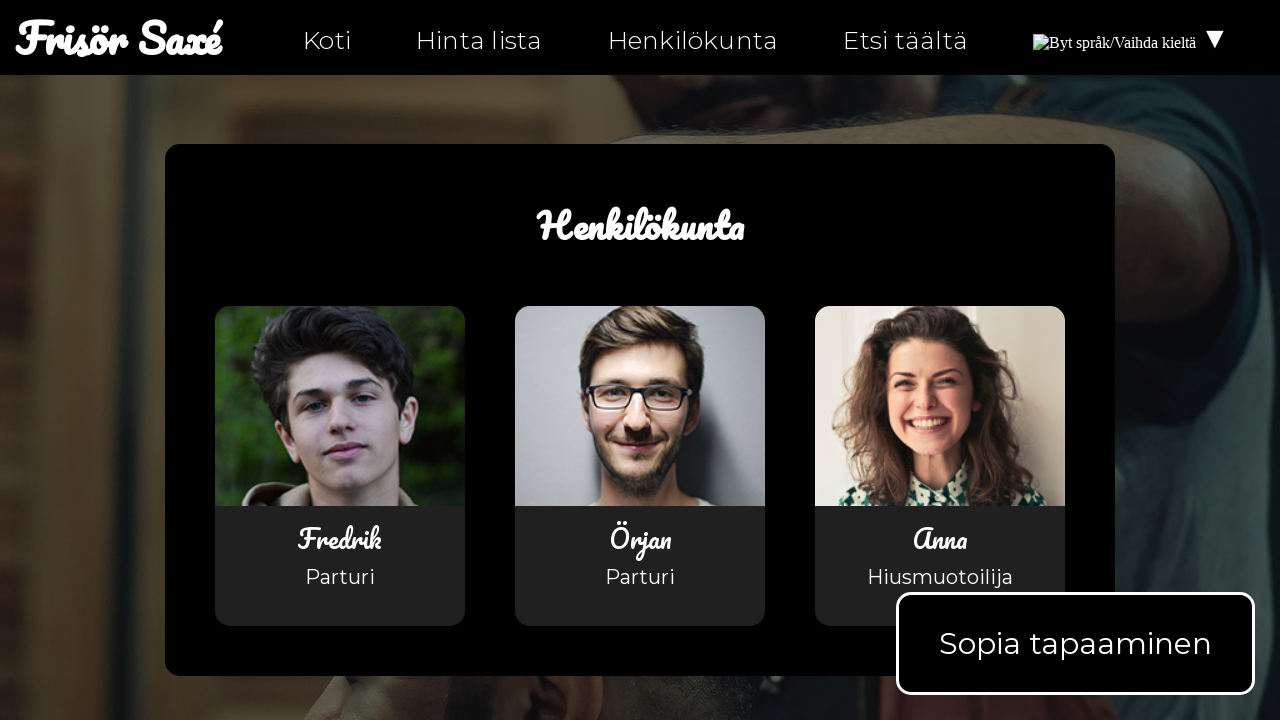

Waited for body element to load on personal-fi.html
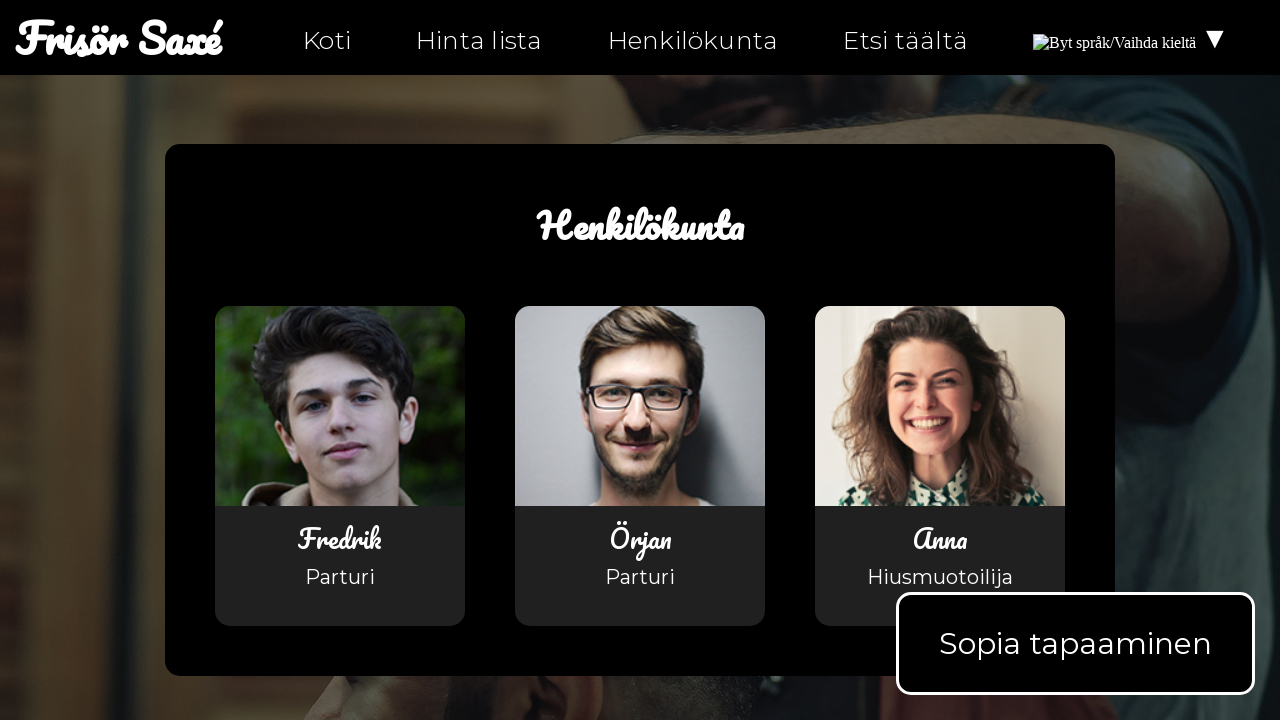

Navigated to hitta-hit-fi.html
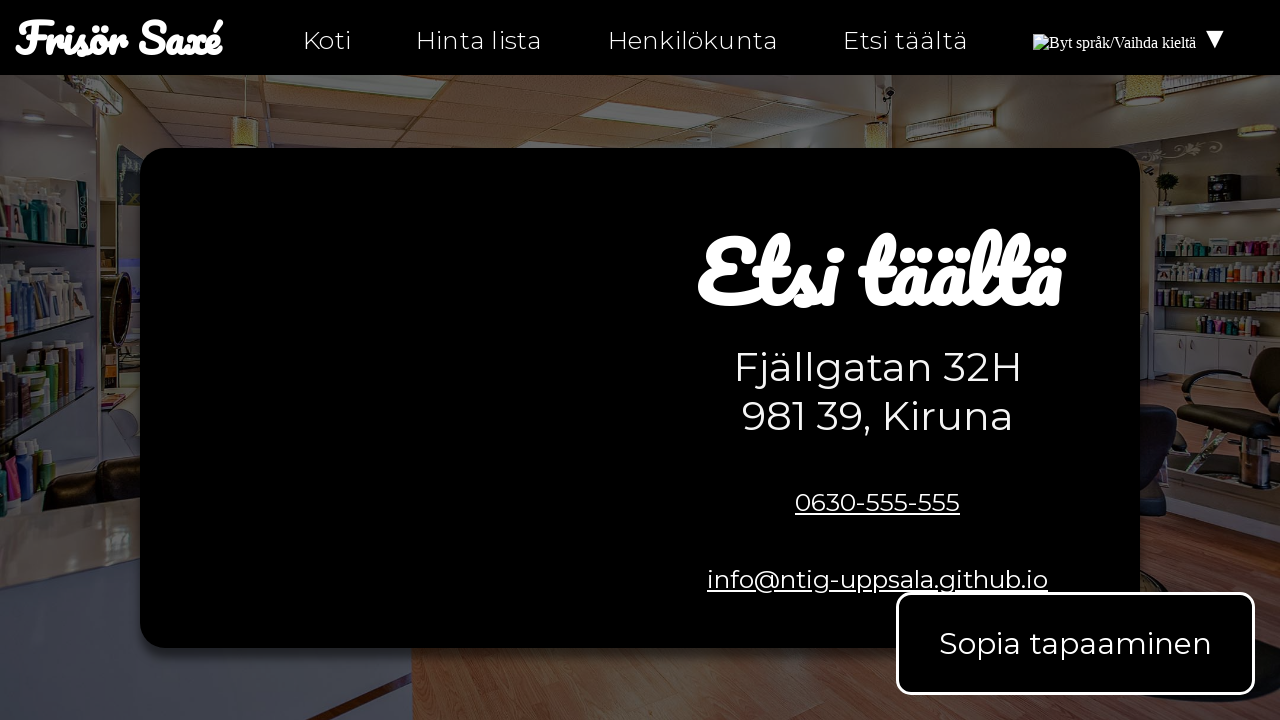

Waited for body element to load on hitta-hit-fi.html
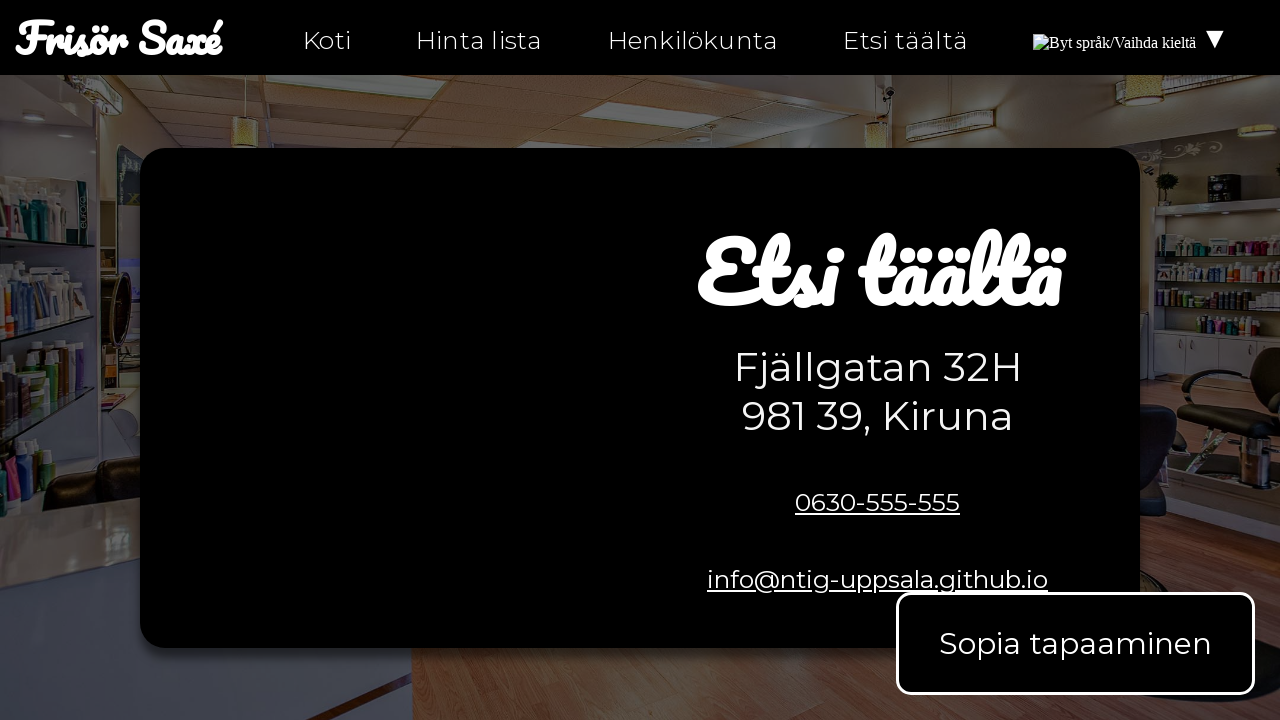

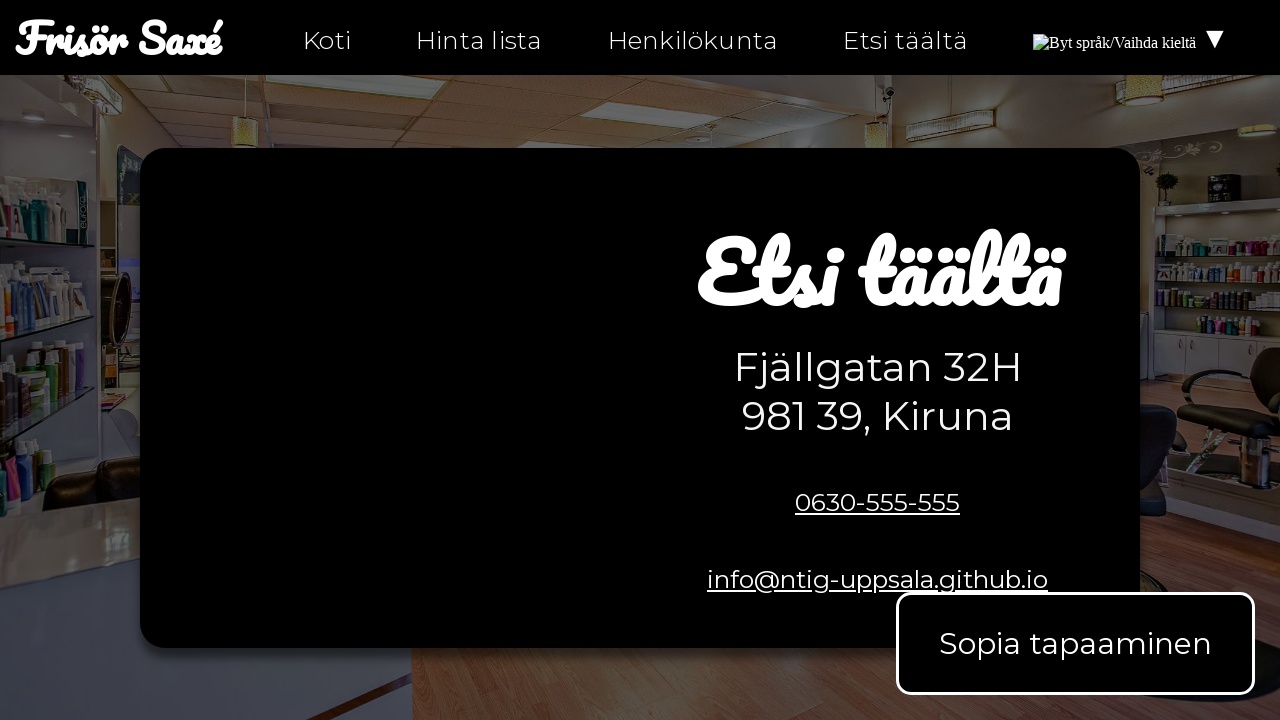